Navigates to the Form Authentication page and verifies the page title is correct

Starting URL: https://the-internet.herokuapp.com/

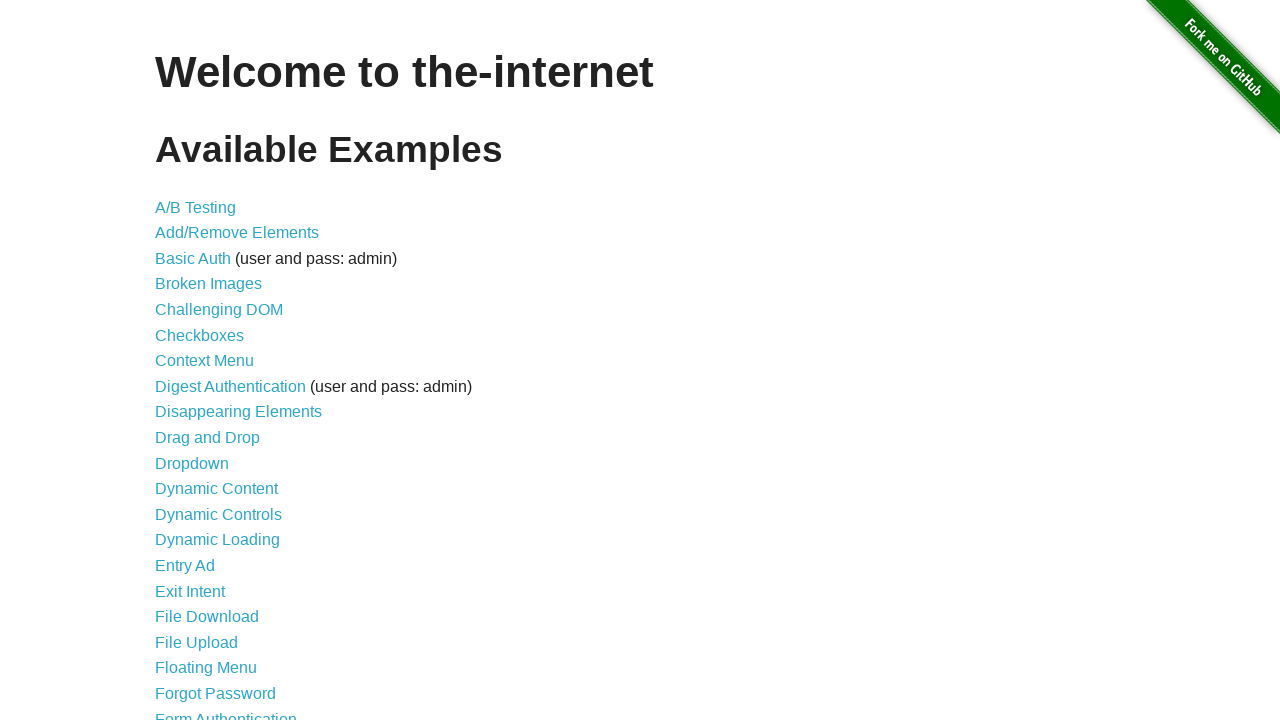

Clicked on Form Authentication link at (226, 712) on #content > ul > li:nth-child(21) > a
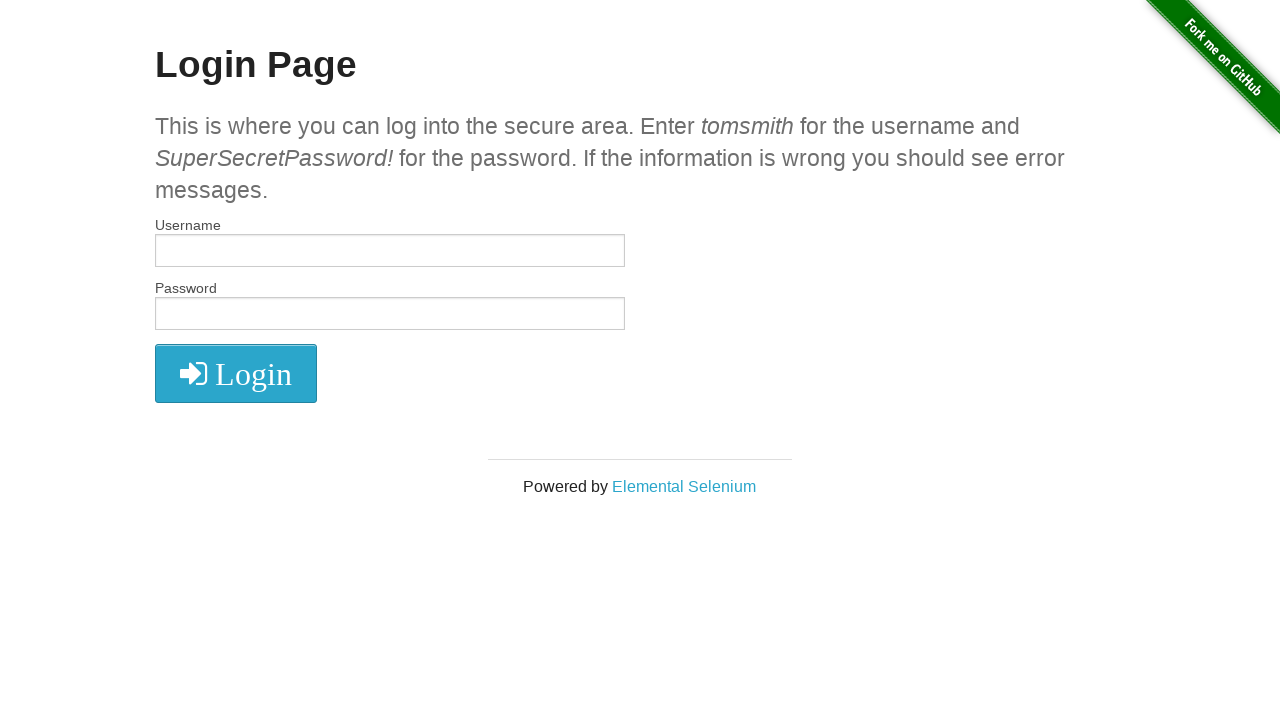

Waited for page to reach domcontentloaded state
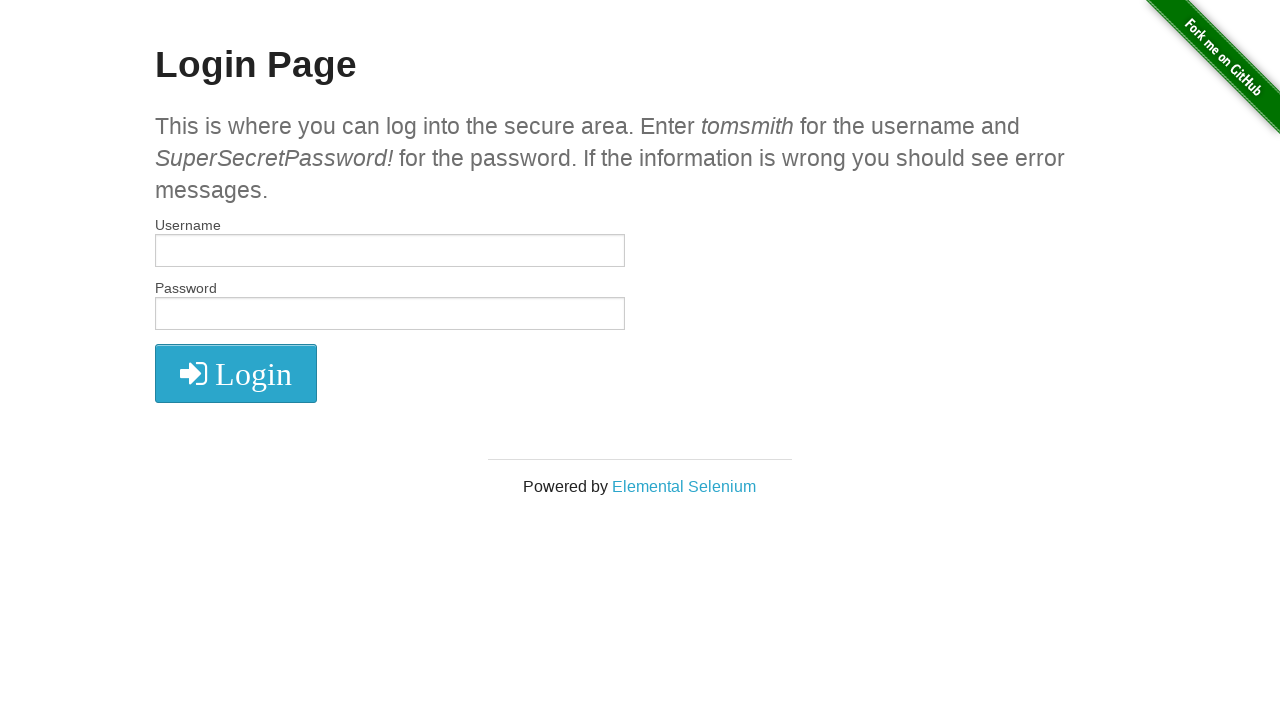

Verified page title is 'The Internet'
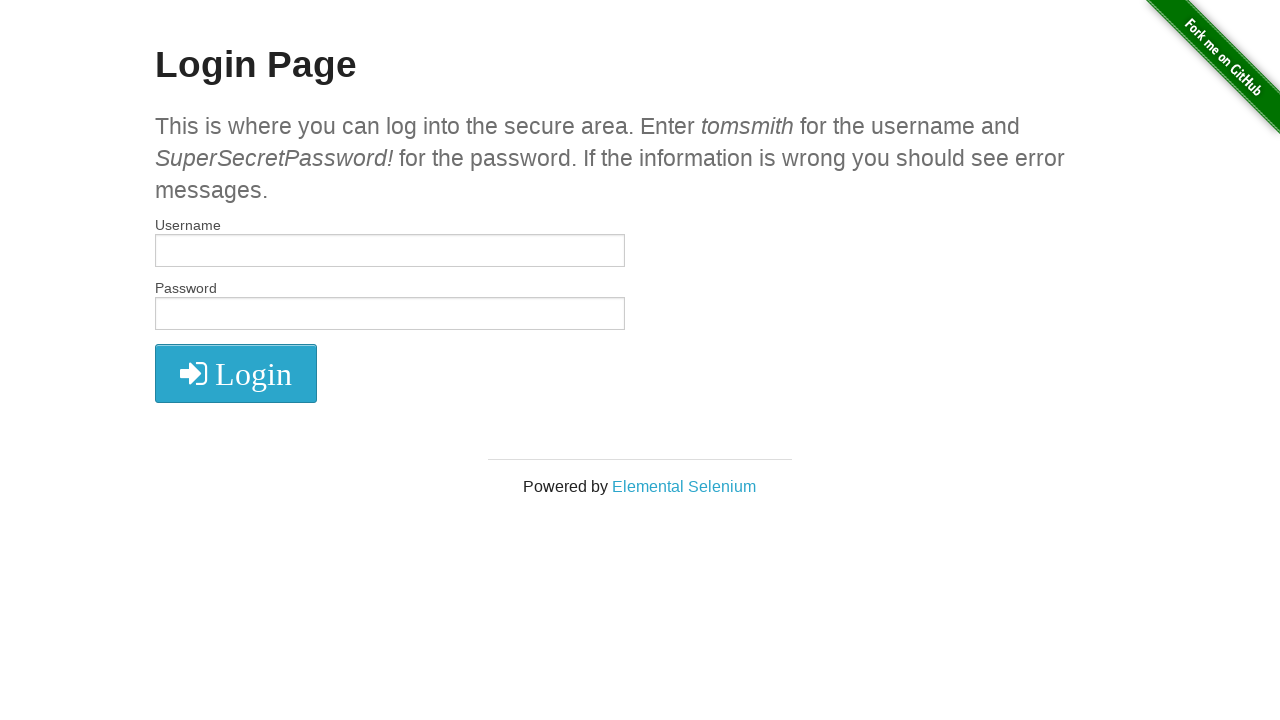

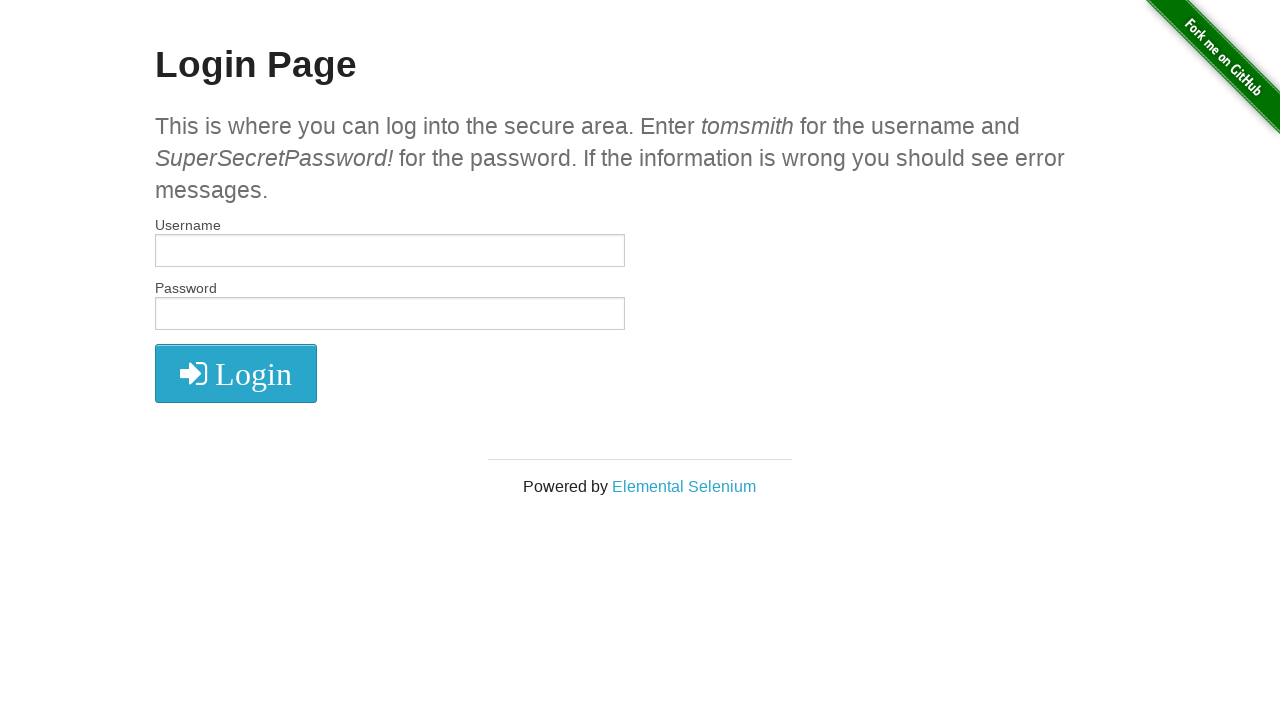